Tests simple JavaScript alert interaction by triggering the alert and accepting it

Starting URL: https://v1.training-support.net/selenium/javascript-alerts

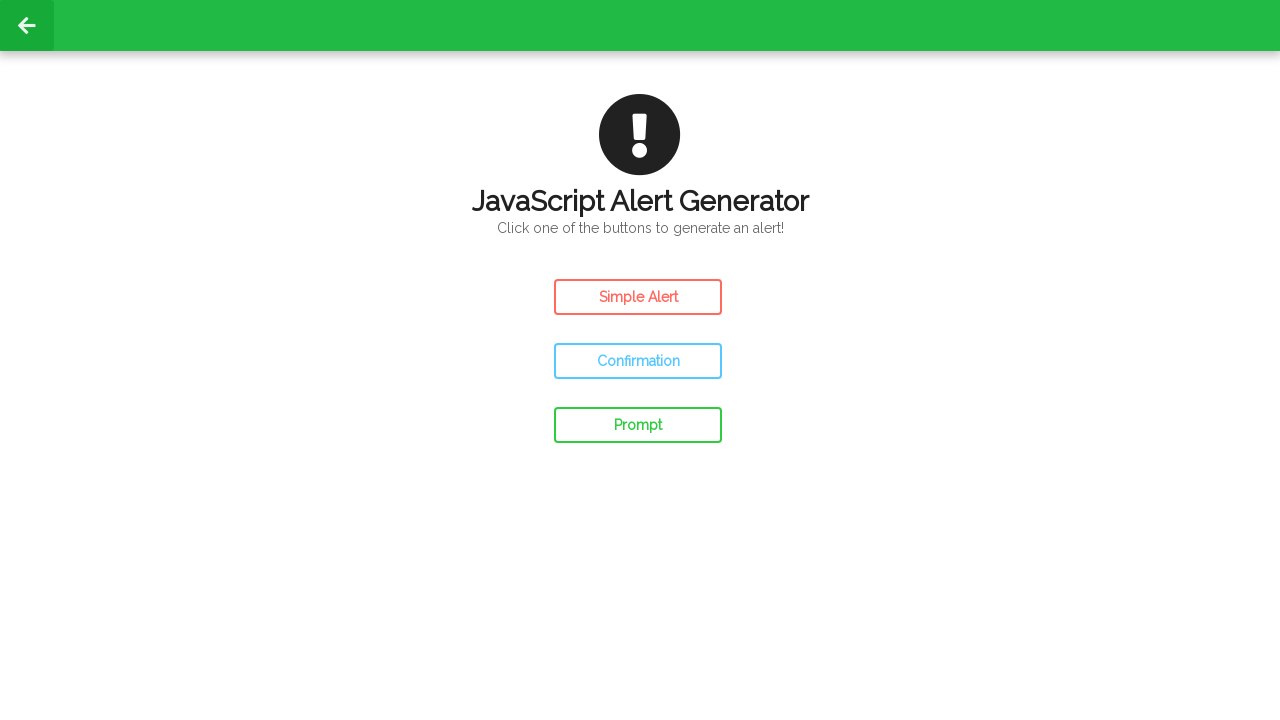

Clicked button to trigger simple JavaScript alert at (638, 297) on #simple
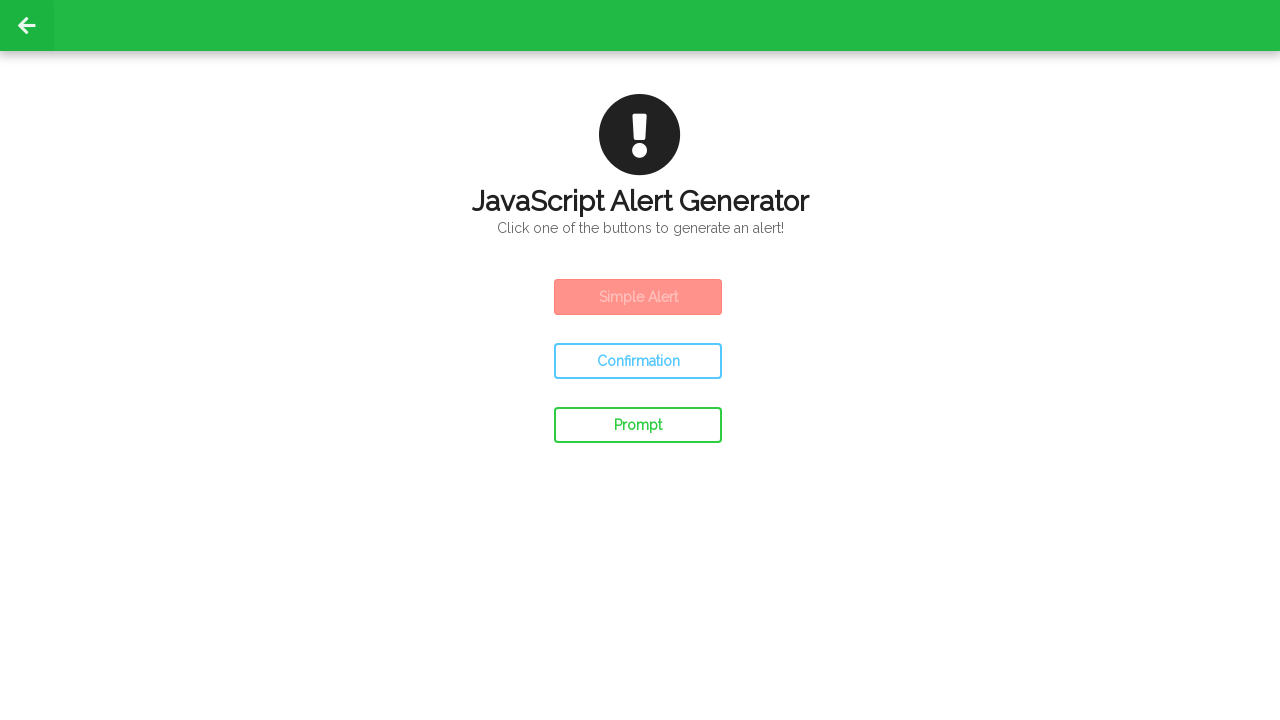

Set up dialog handler to accept the alert
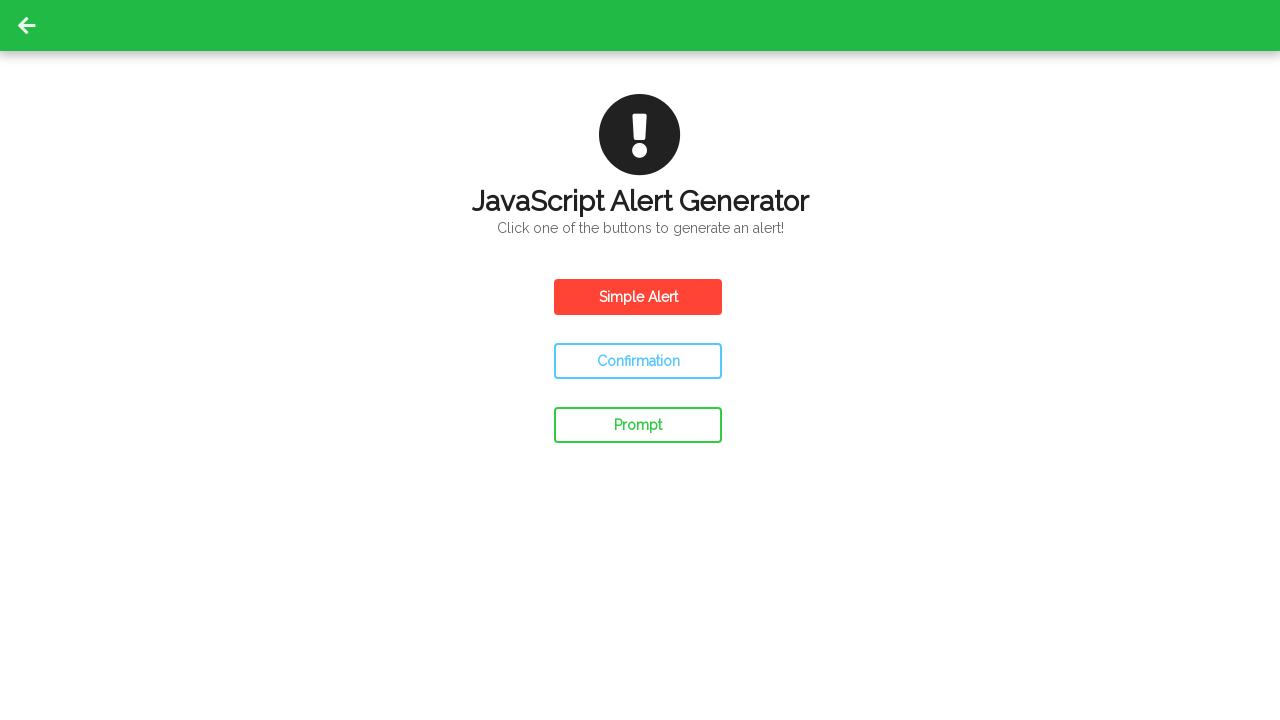

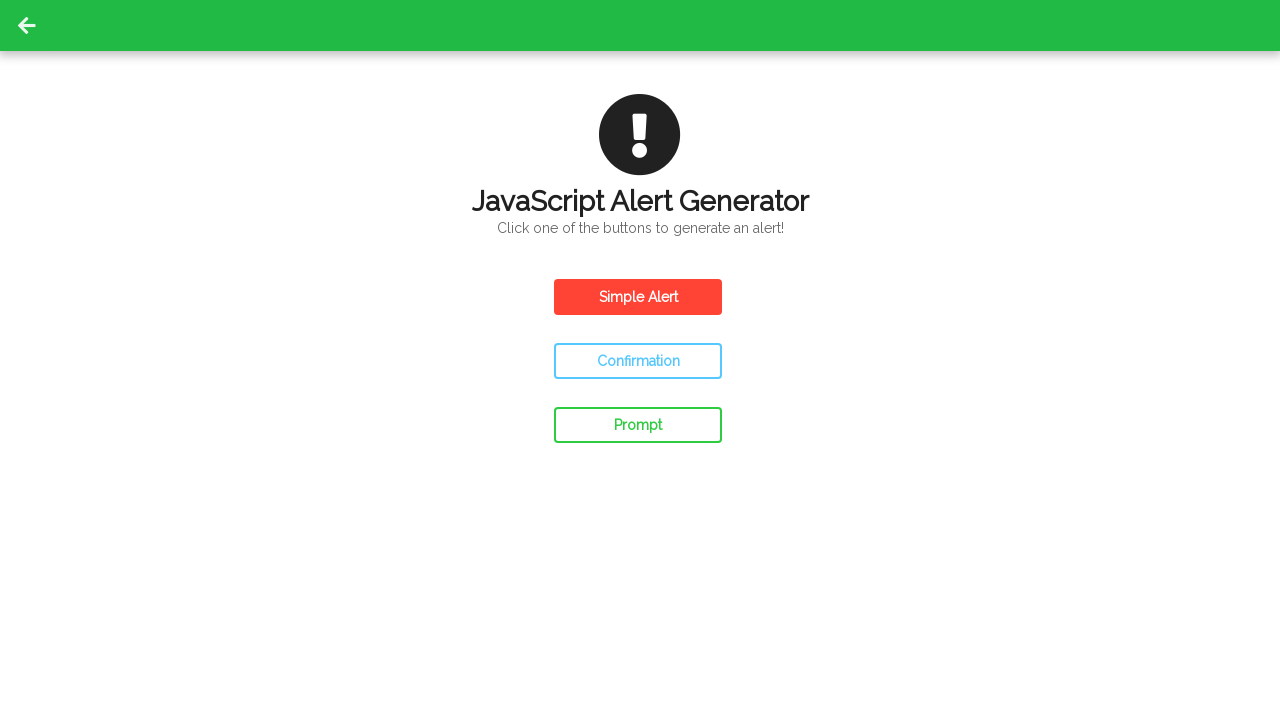